Tests the number input page by entering a valid number and verifying the success alert message

Starting URL: https://acctabootcamp.github.io/site/tasks/enter_a_number

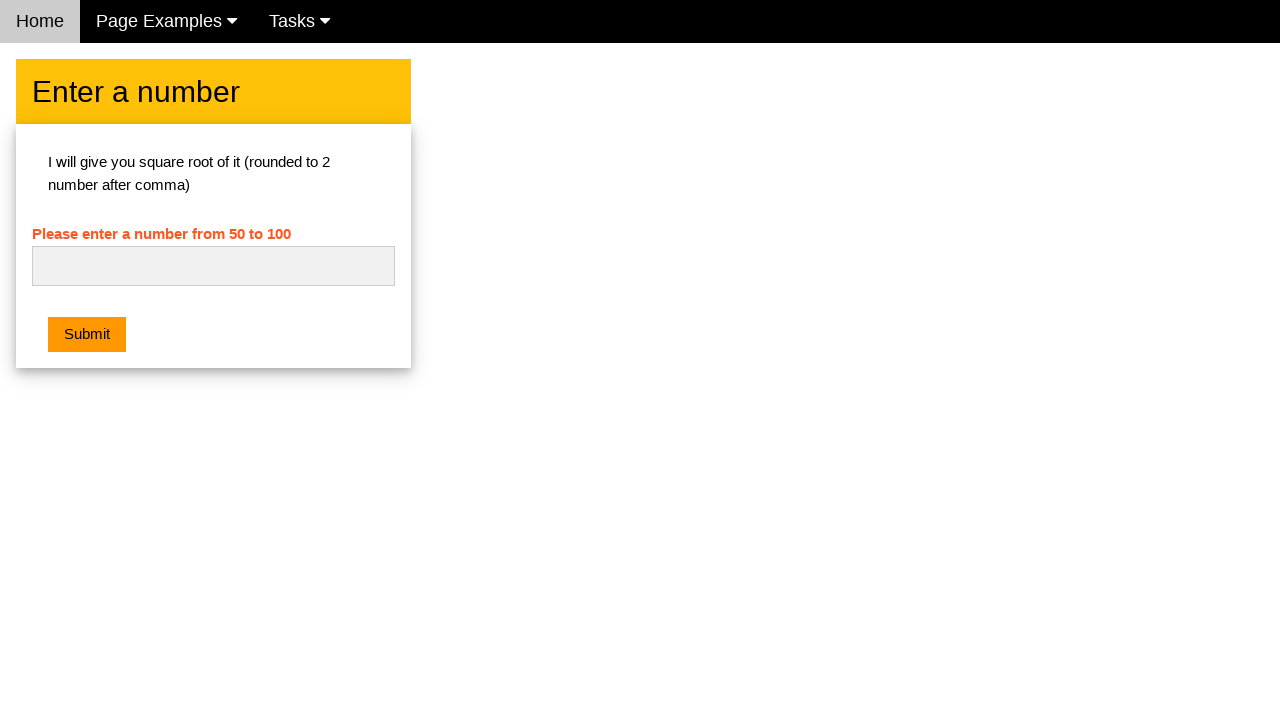

Cleared the number input field on #numb
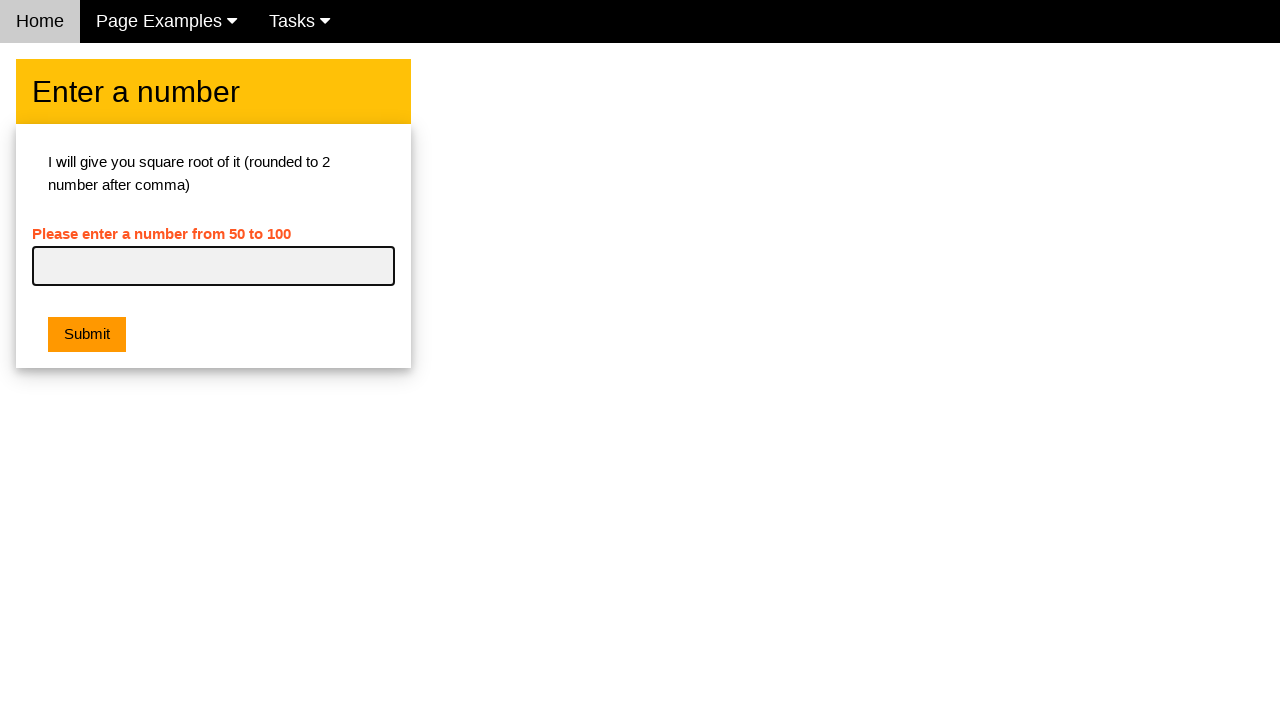

Entered valid number '42' in the input field on #numb
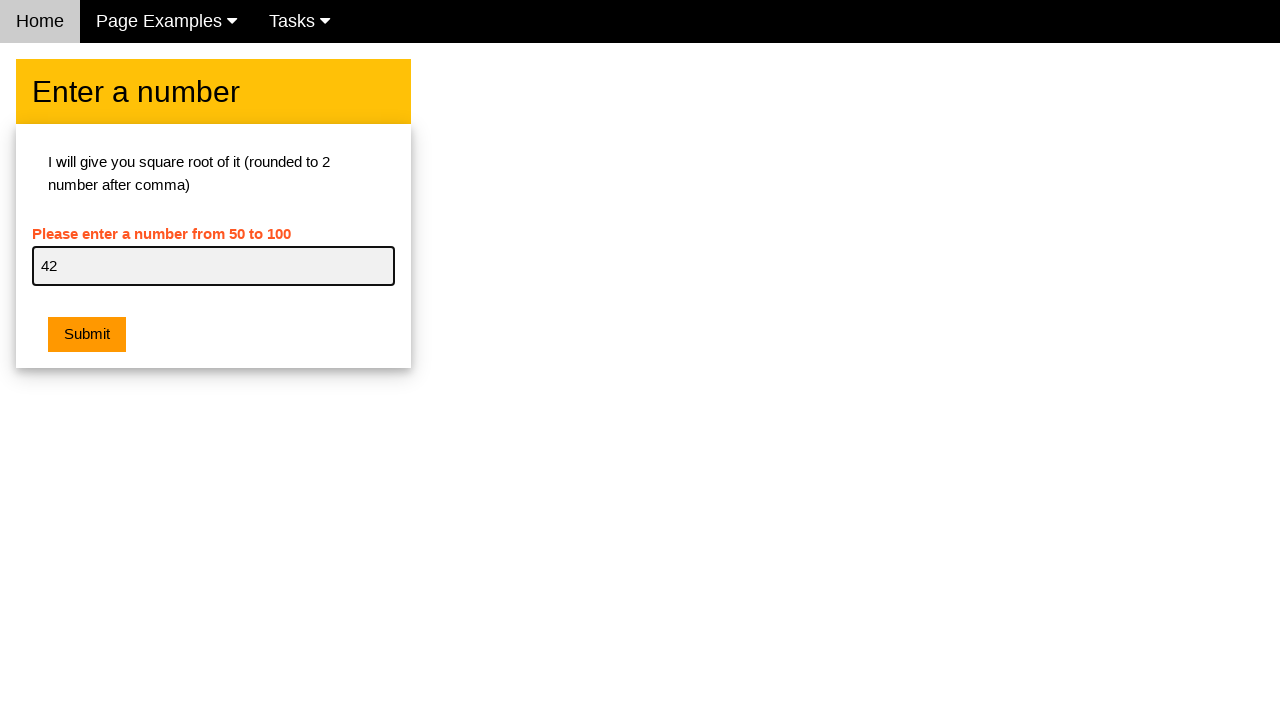

Clicked the submit button at (87, 335) on button
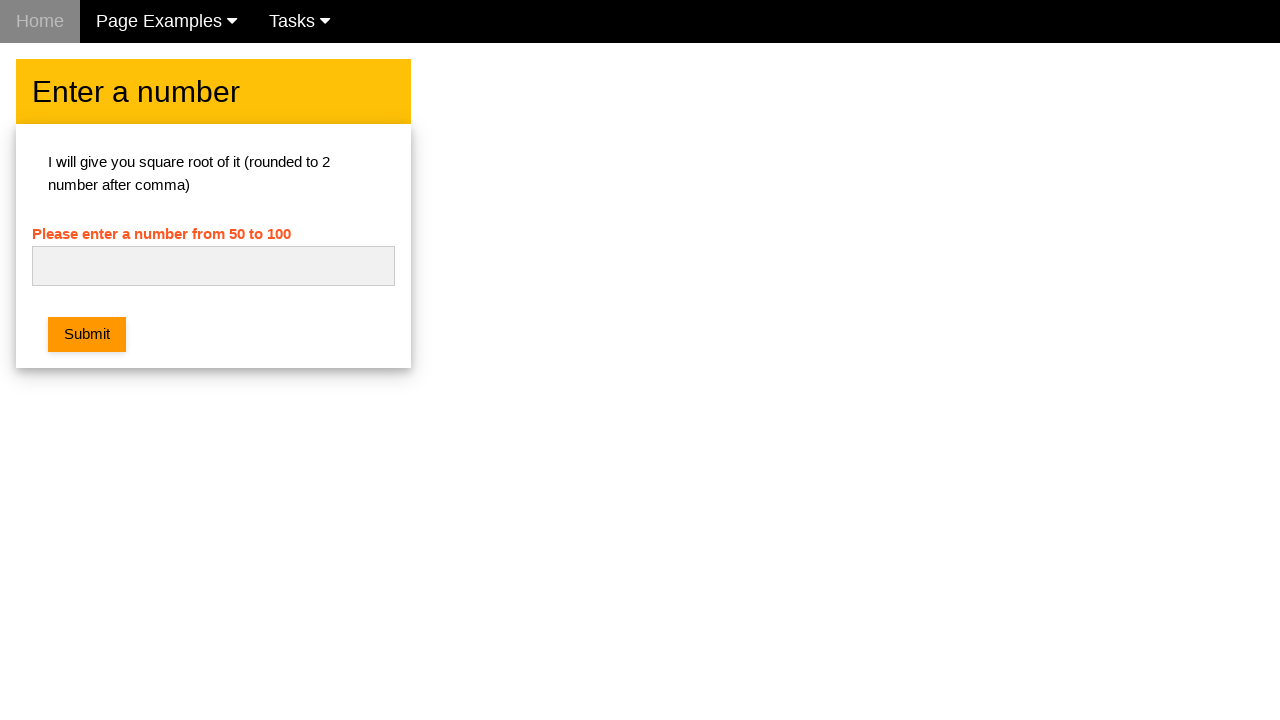

Set up dialog handler to accept alert messages
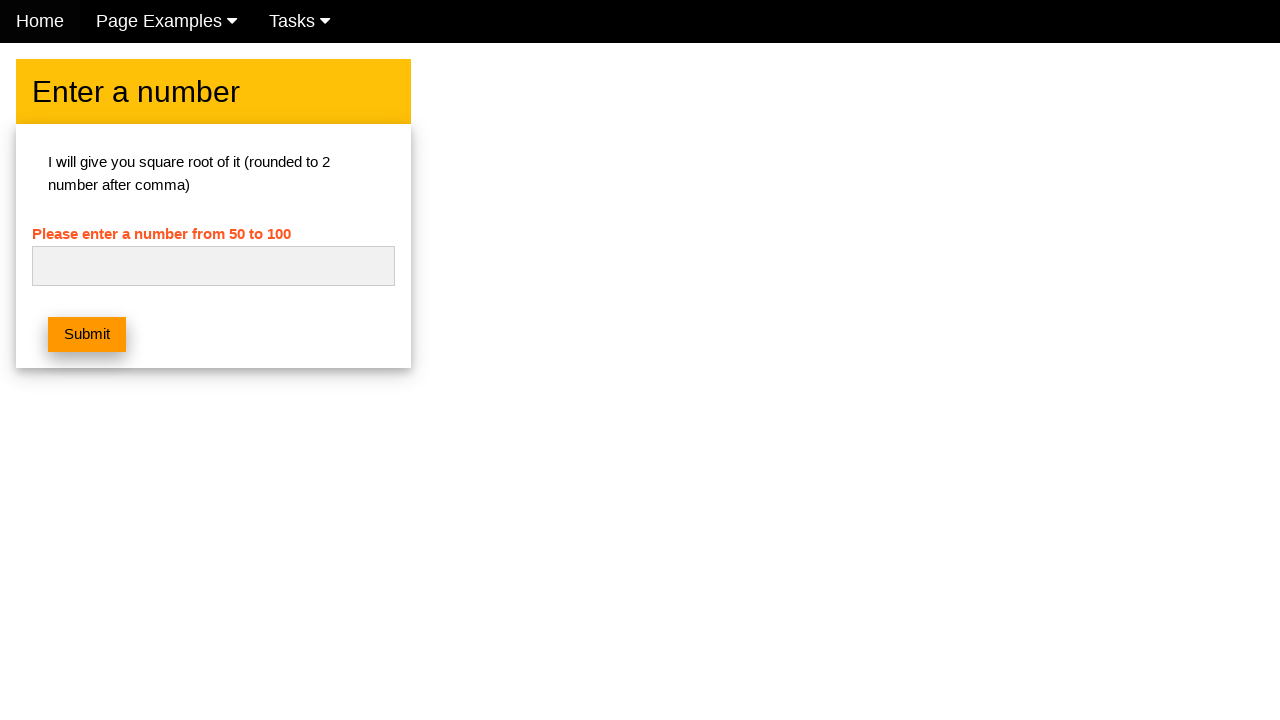

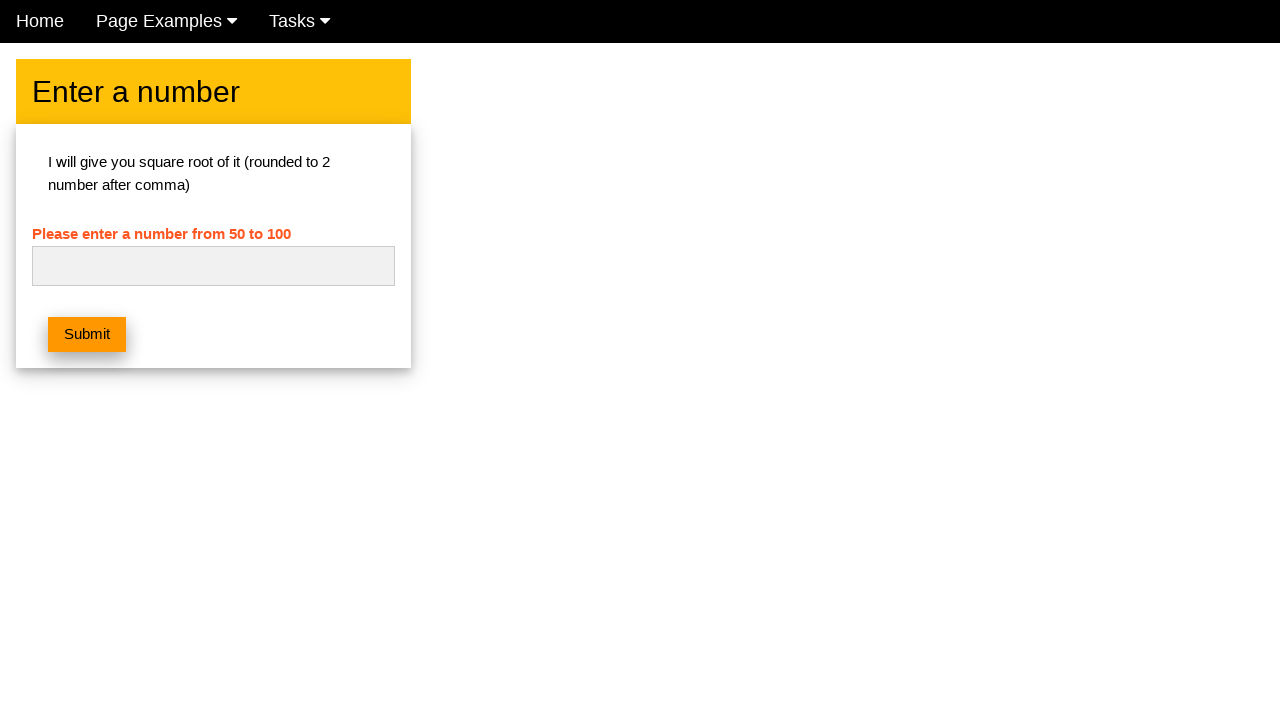